Tests handling multiple browser windows by clicking buttons that open new windows and tabs

Starting URL: https://rahulshettyacademy.com/AutomationPractice/

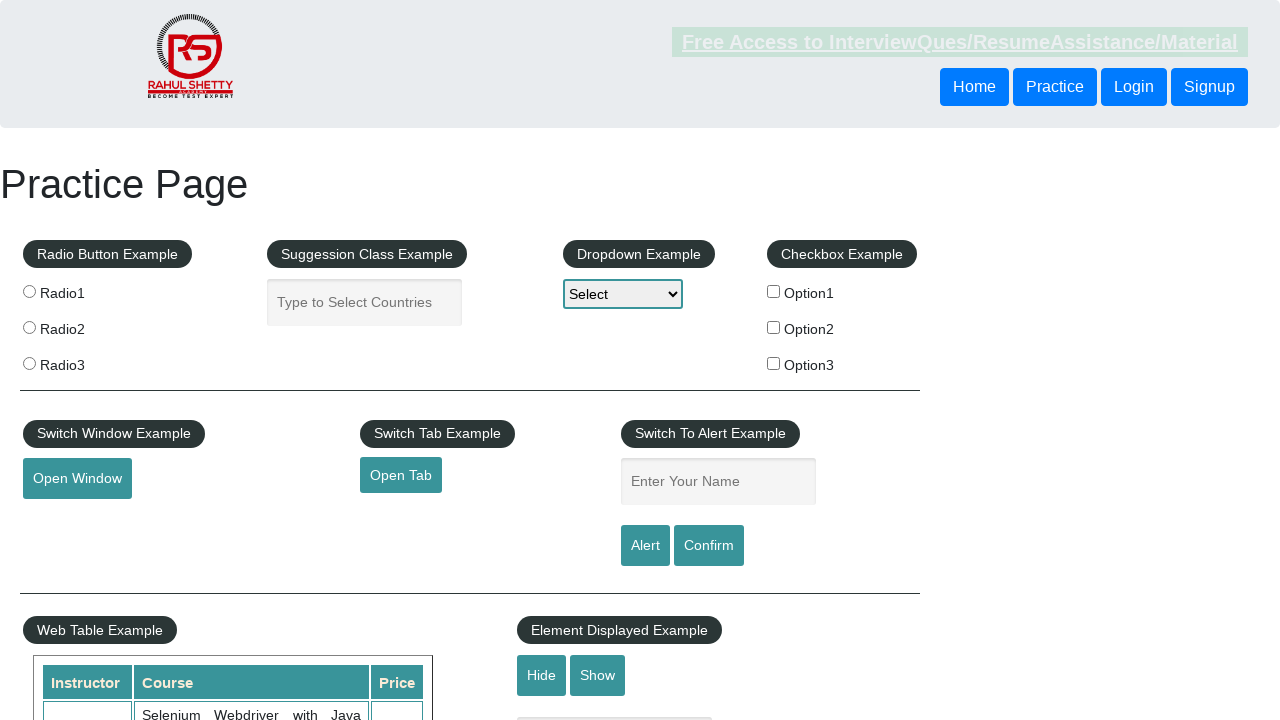

Clicked button to open new window at (77, 479) on xpath=//*[@id="openwindow"]
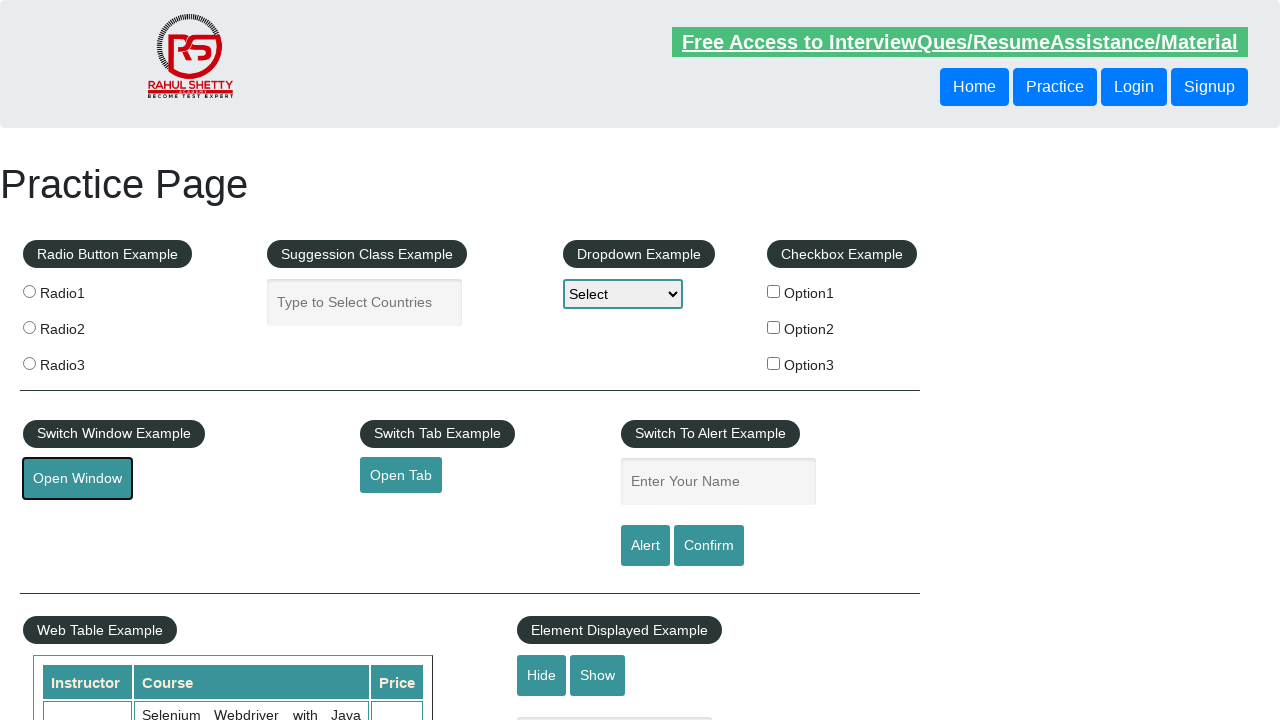

Clicked button to open new tab at (401, 475) on xpath=//*[@id="opentab"]
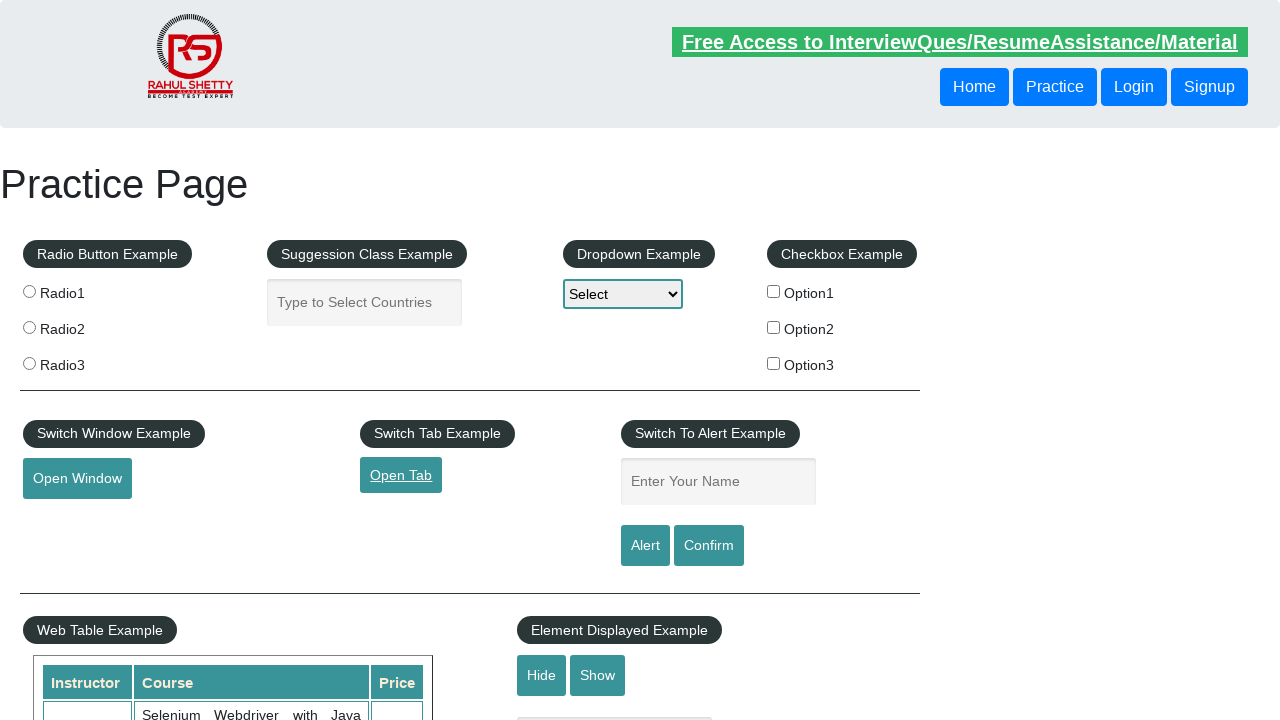

Retrieved all open pages/tabs - total count: 1
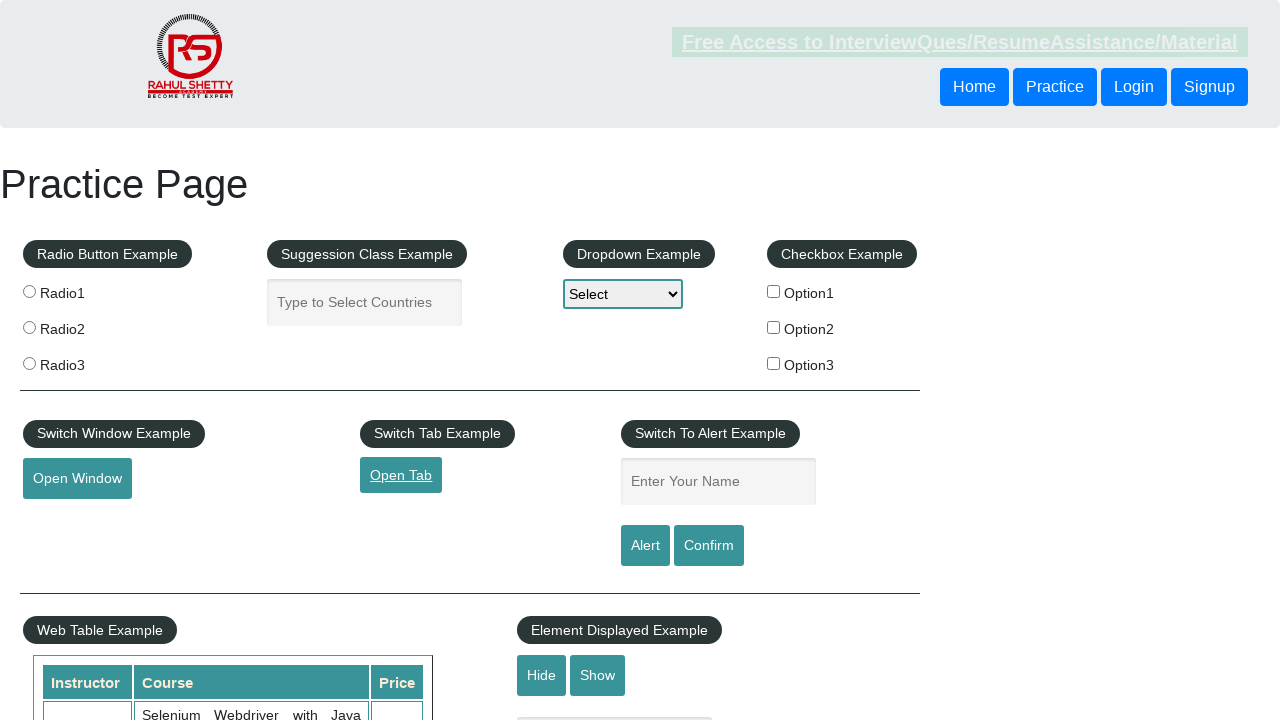

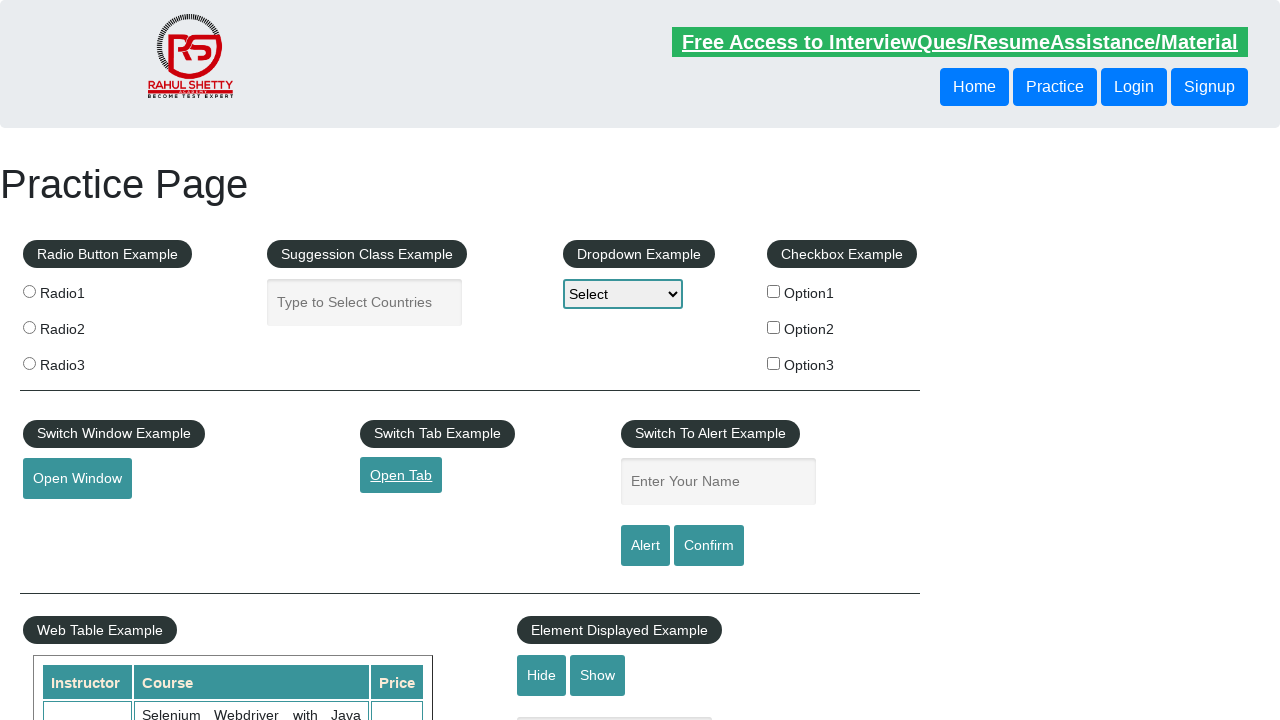